Tests JavaScript confirmation dialog by clicking a button that triggers an alert, then accepting and dismissing the alert to verify different messages are displayed

Starting URL: http://automationbykrishna.com/

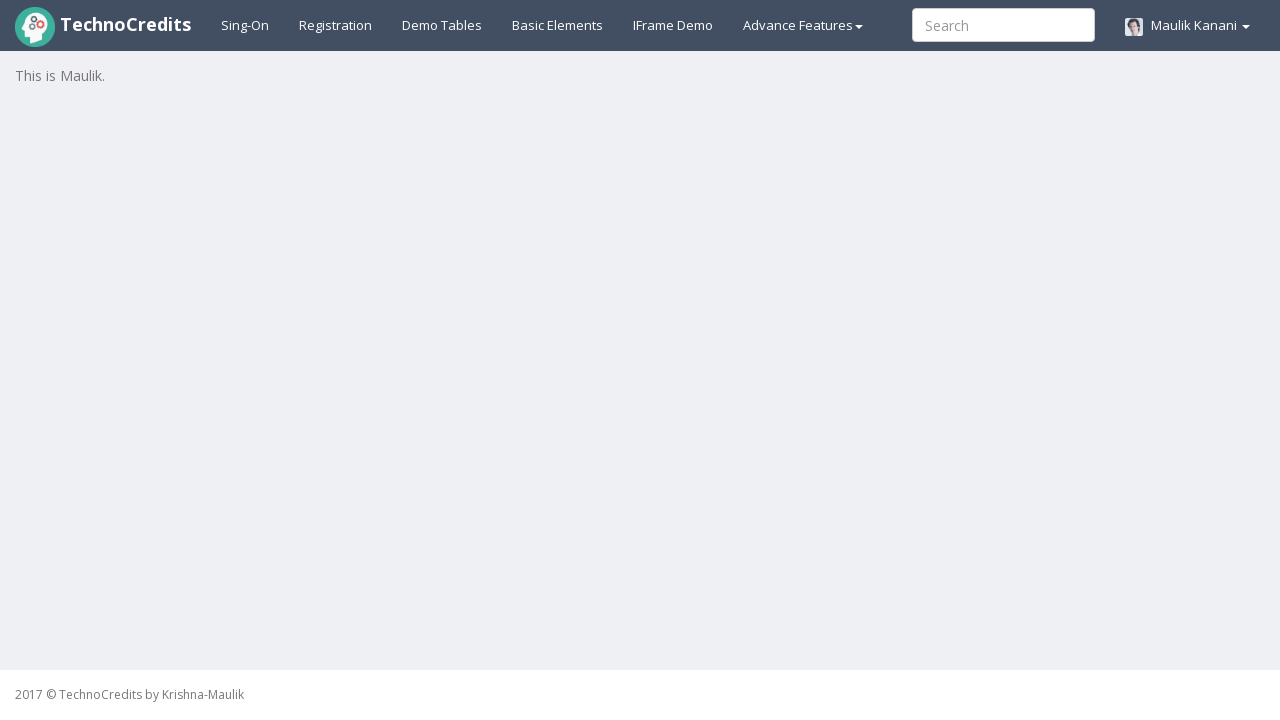

Clicked on Basic Elements tab at (558, 25) on text=Basic Elements
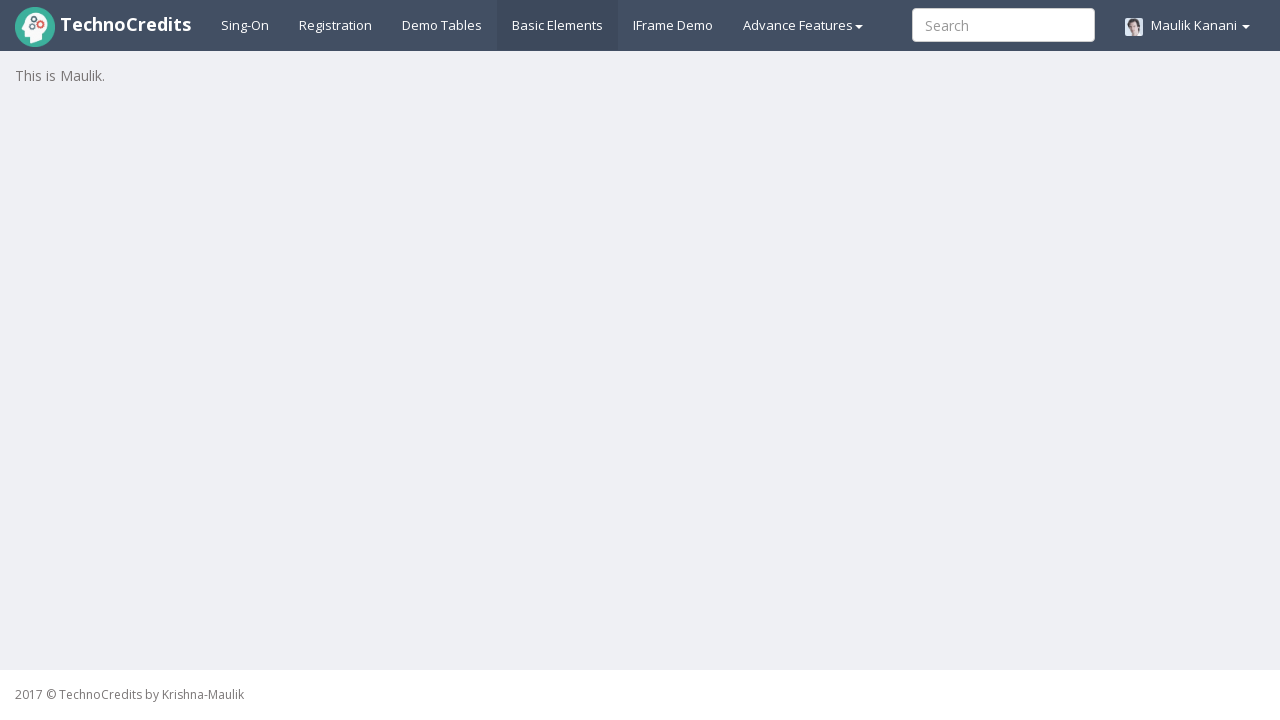

JavaScript confirmation button loaded
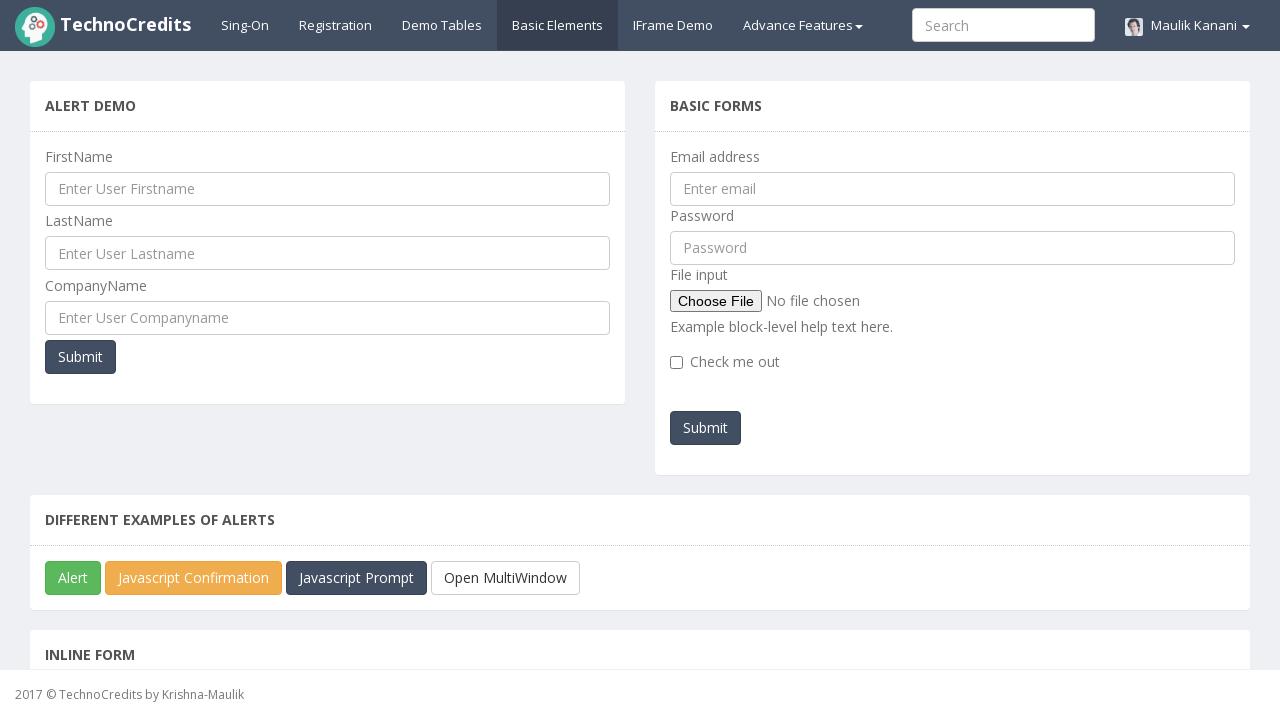

Clicked JavaScript confirmation button to trigger alert at (194, 578) on #javascriptConfirmBox
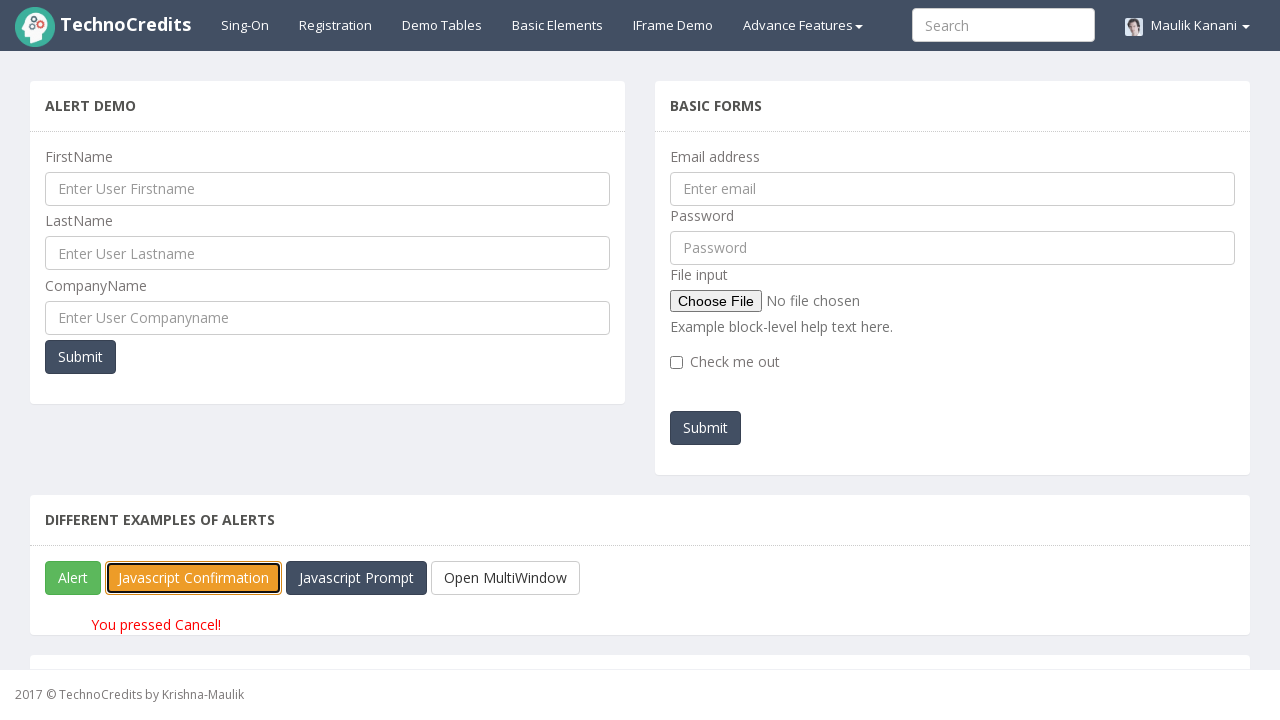

Set up dialog handler to accept alerts
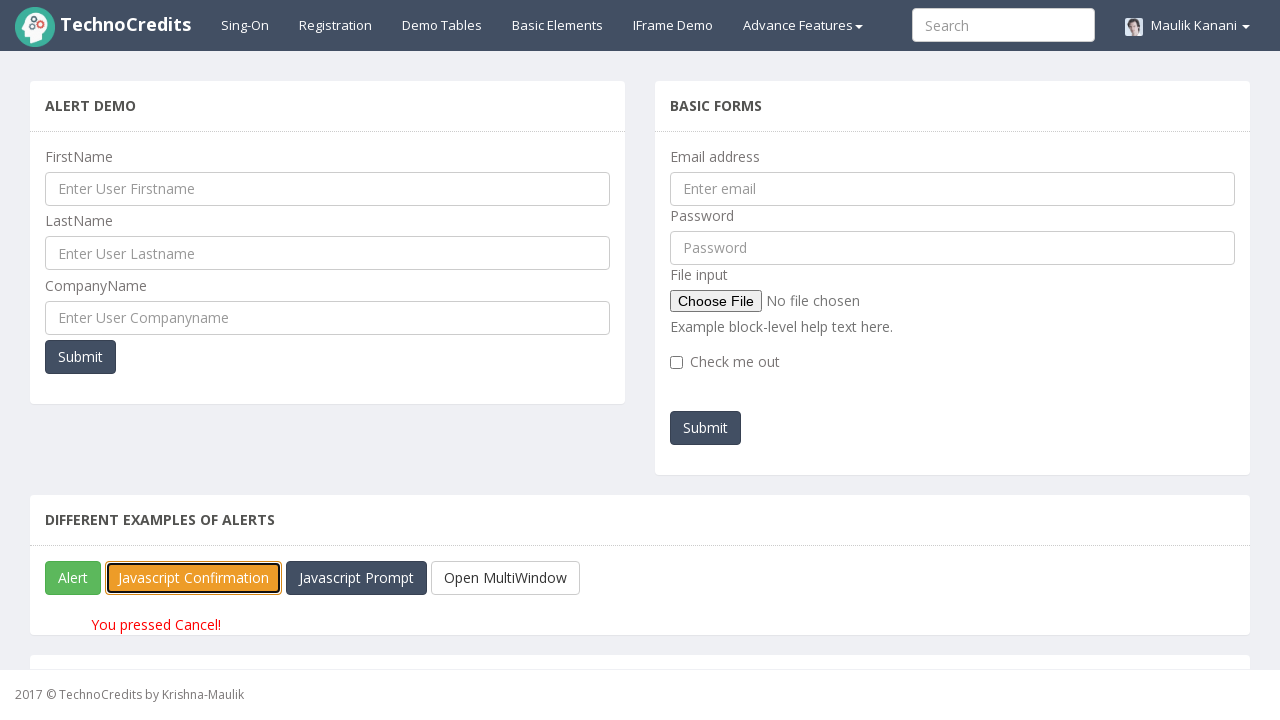

Clicked JavaScript confirmation button again and accepted the alert at (194, 578) on #javascriptConfirmBox
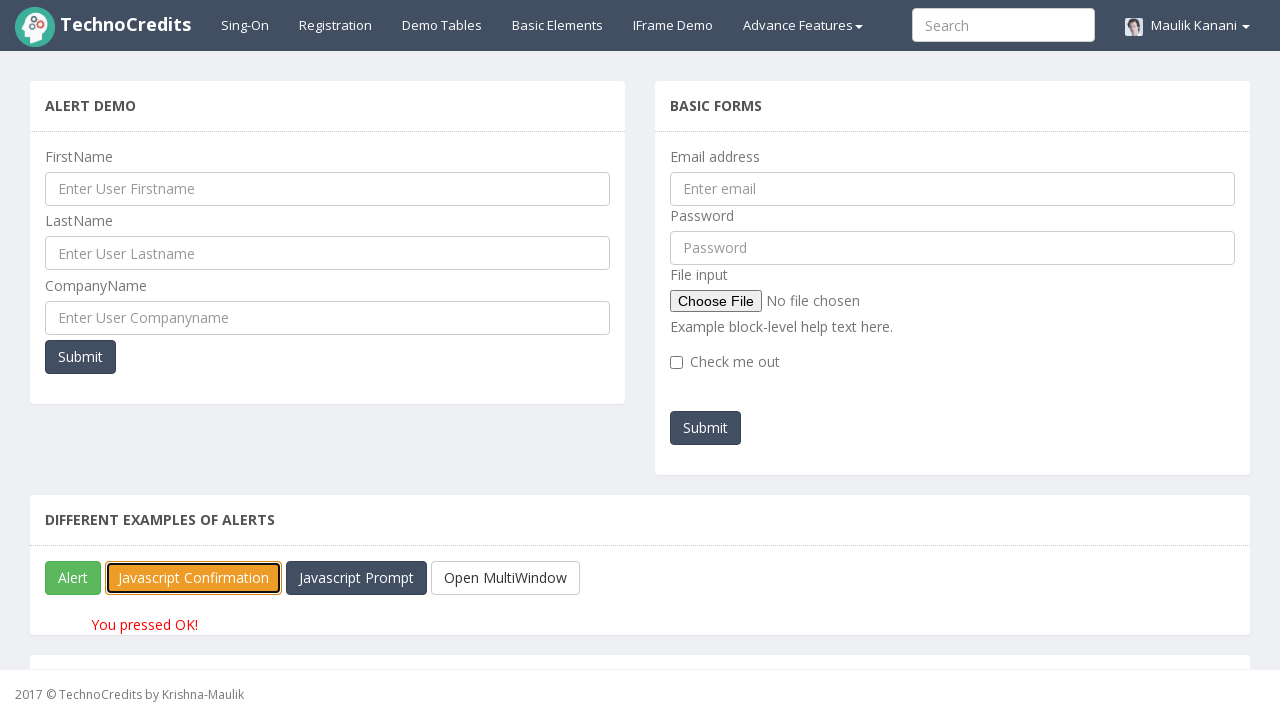

Message paragraph element displayed after accepting alert
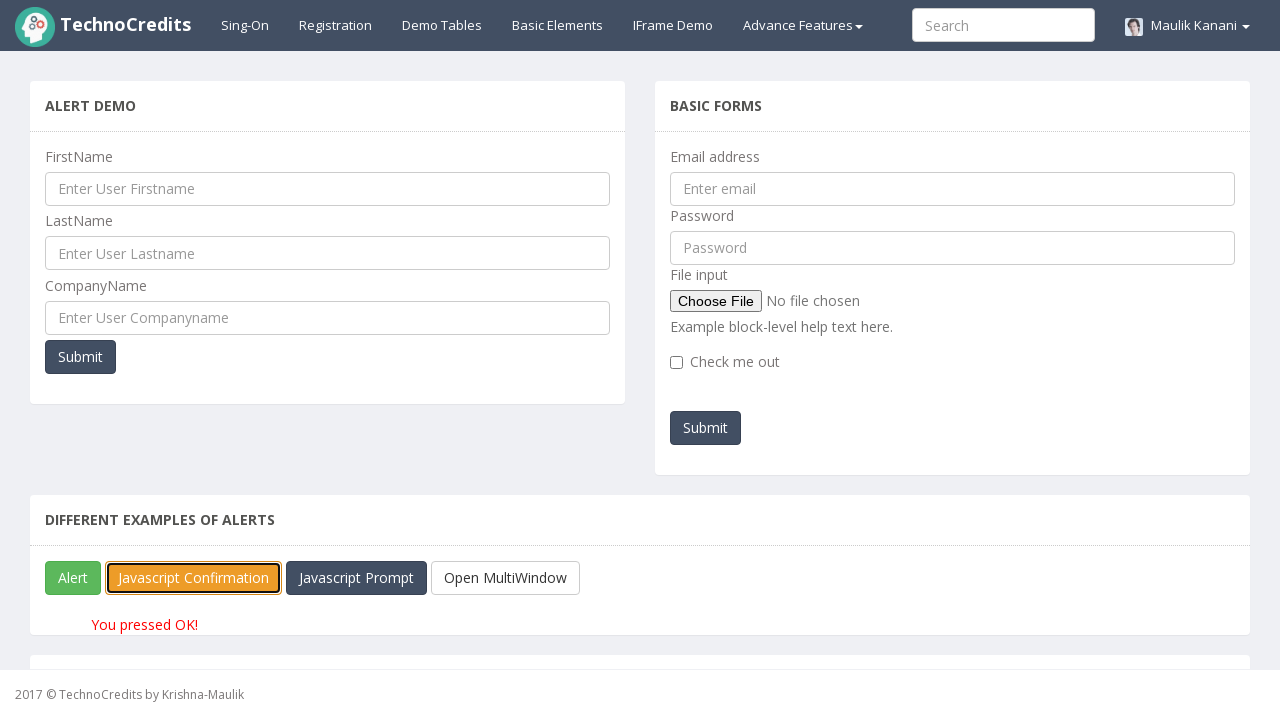

Clicked JavaScript confirmation button to trigger second alert at (194, 578) on #javascriptConfirmBox
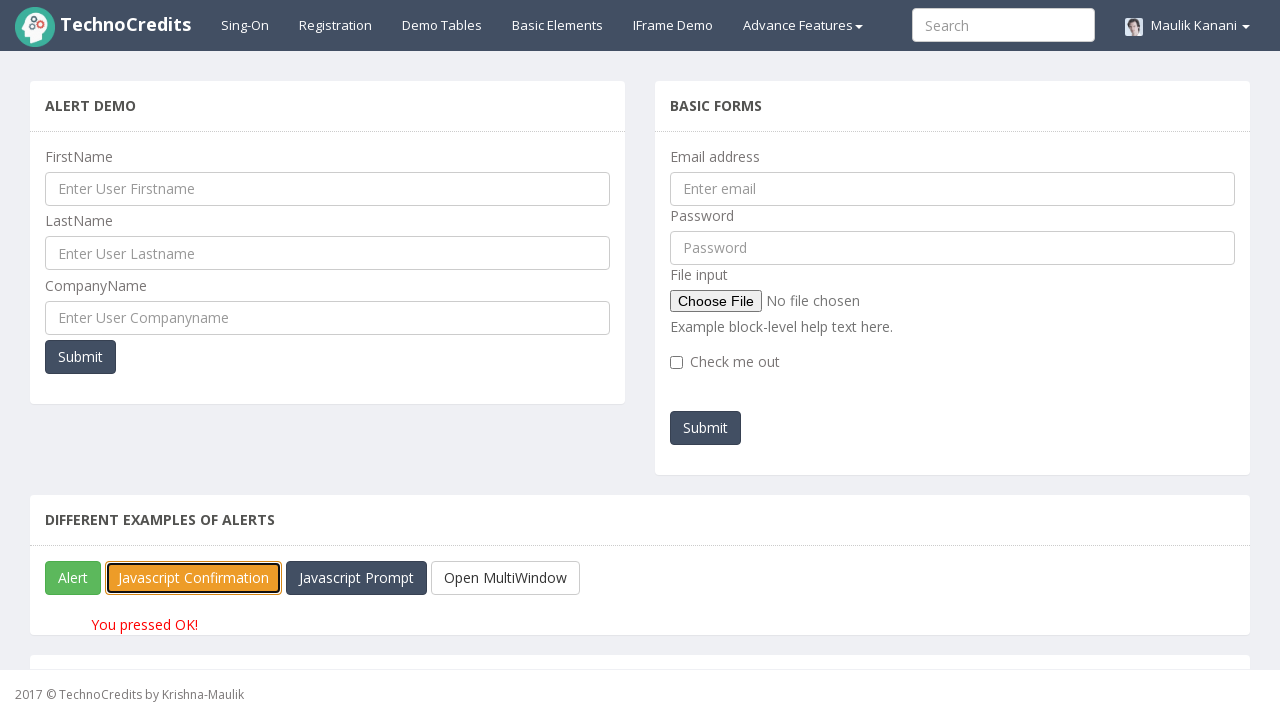

Set up dialog handler to dismiss alerts
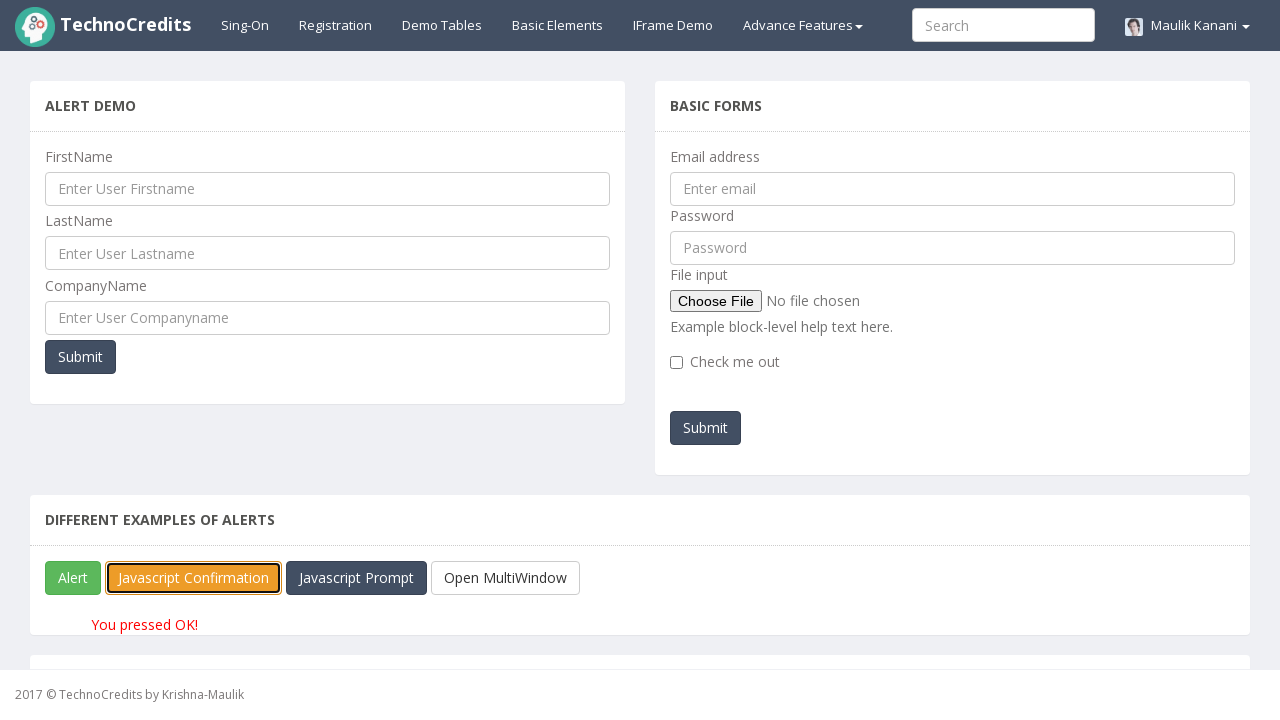

Clicked JavaScript confirmation button again and dismissed the alert at (194, 578) on #javascriptConfirmBox
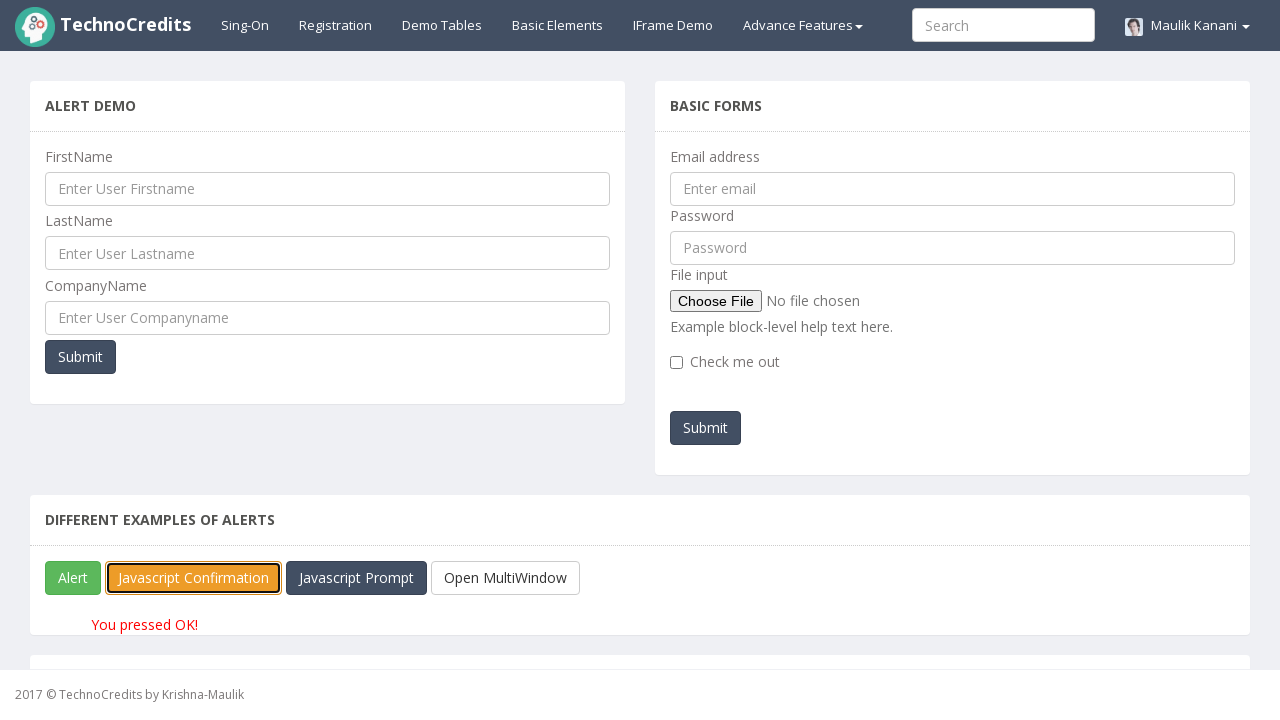

Message paragraph element displayed after dismissing alert
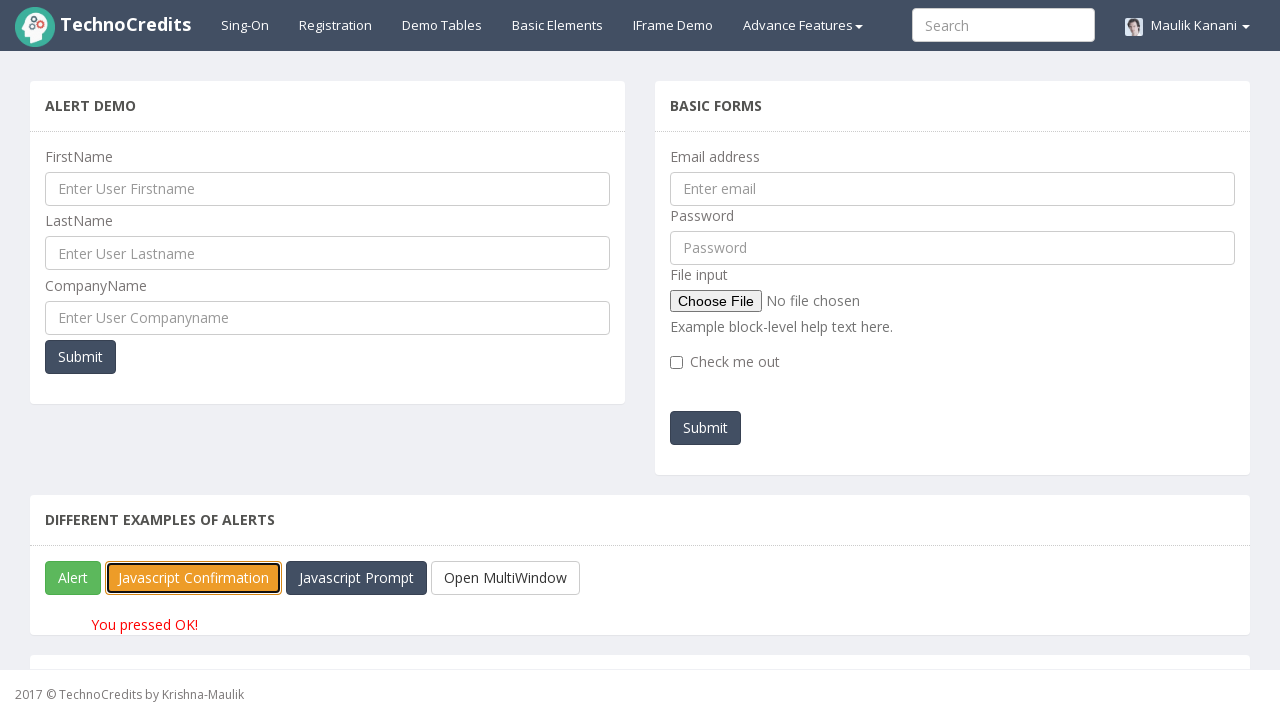

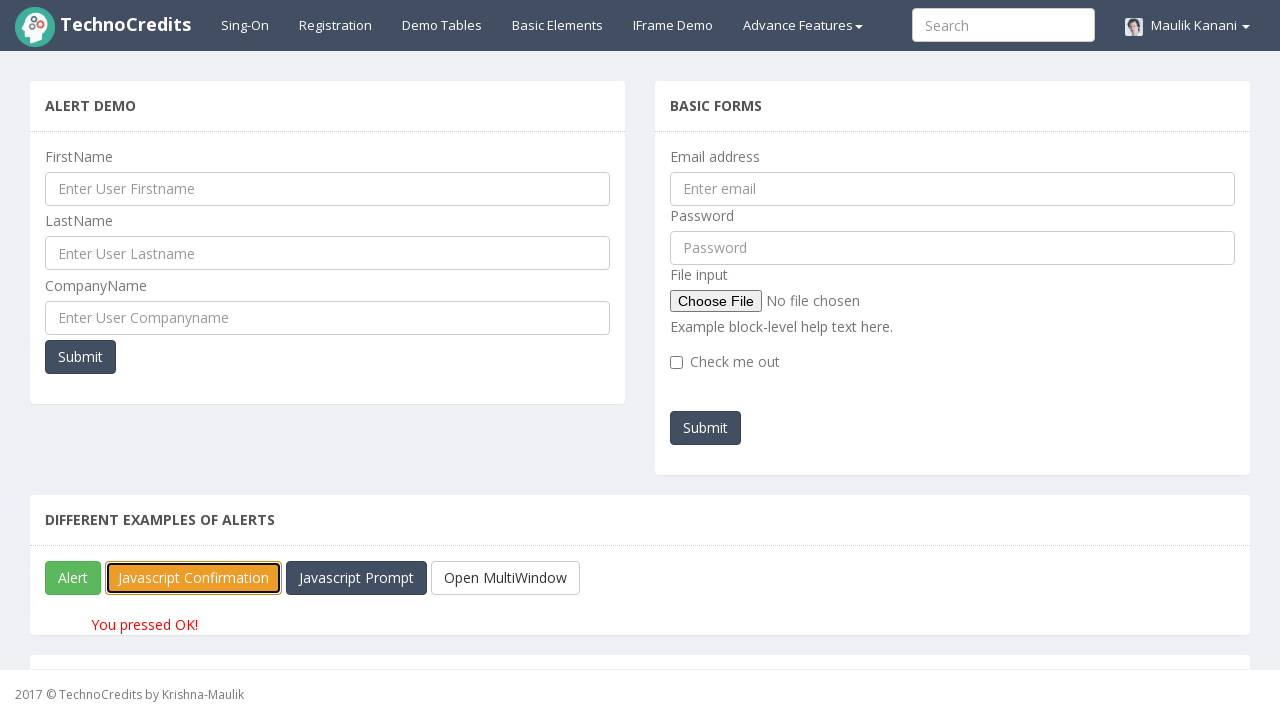